Tests basic JavaScript alert handling by clicking a button that triggers an alert and accepting it

Starting URL: https://demoqa.com/alerts

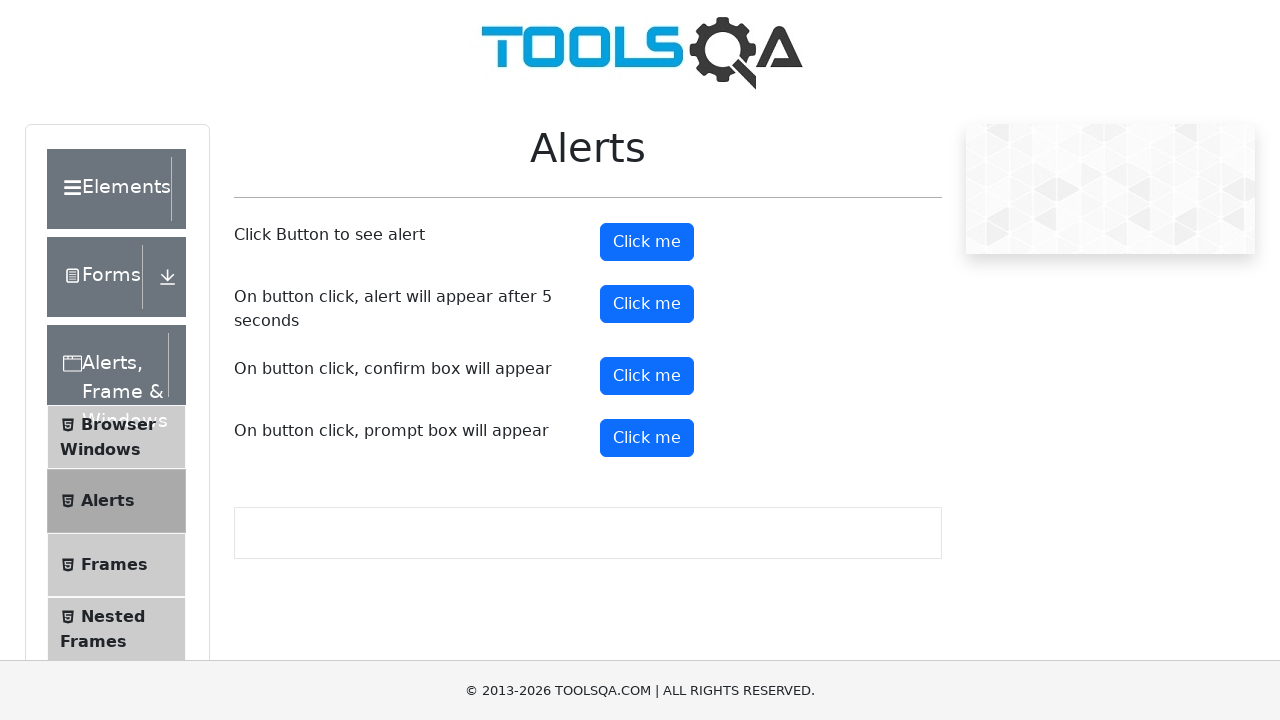

Clicked the alert button to trigger JavaScript alert at (647, 242) on button#alertButton
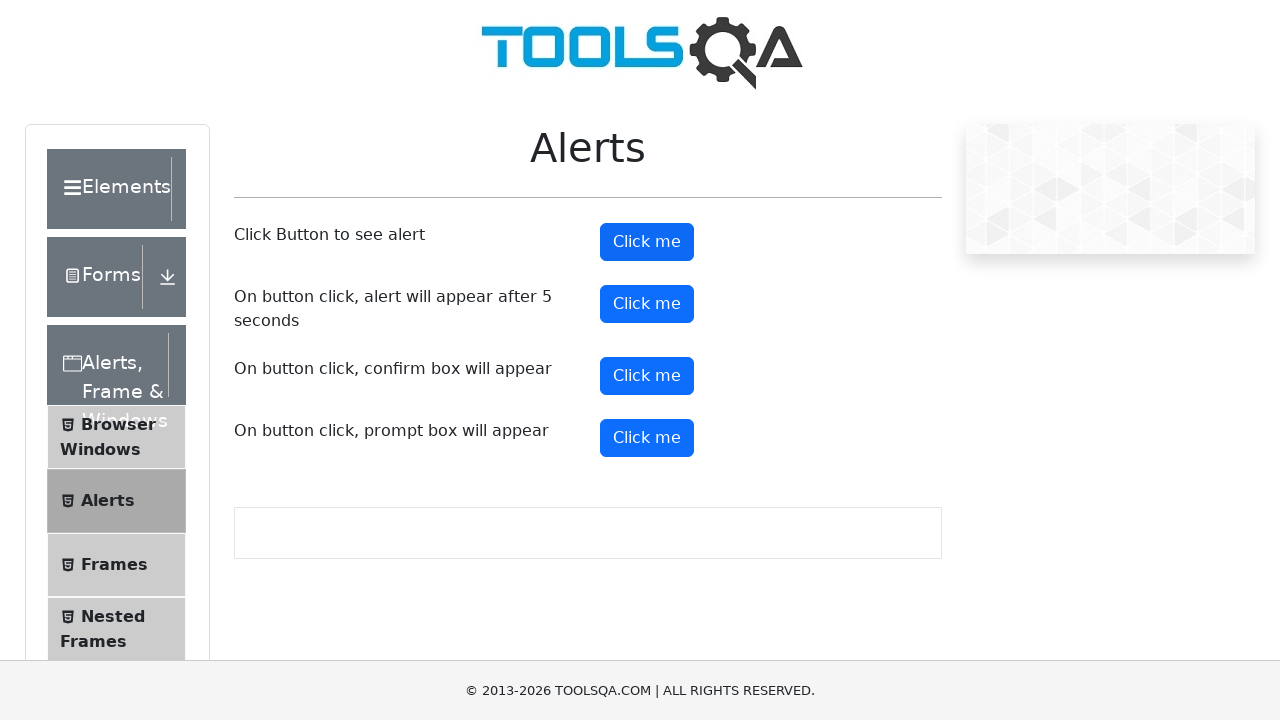

Set up dialog handler to accept alerts
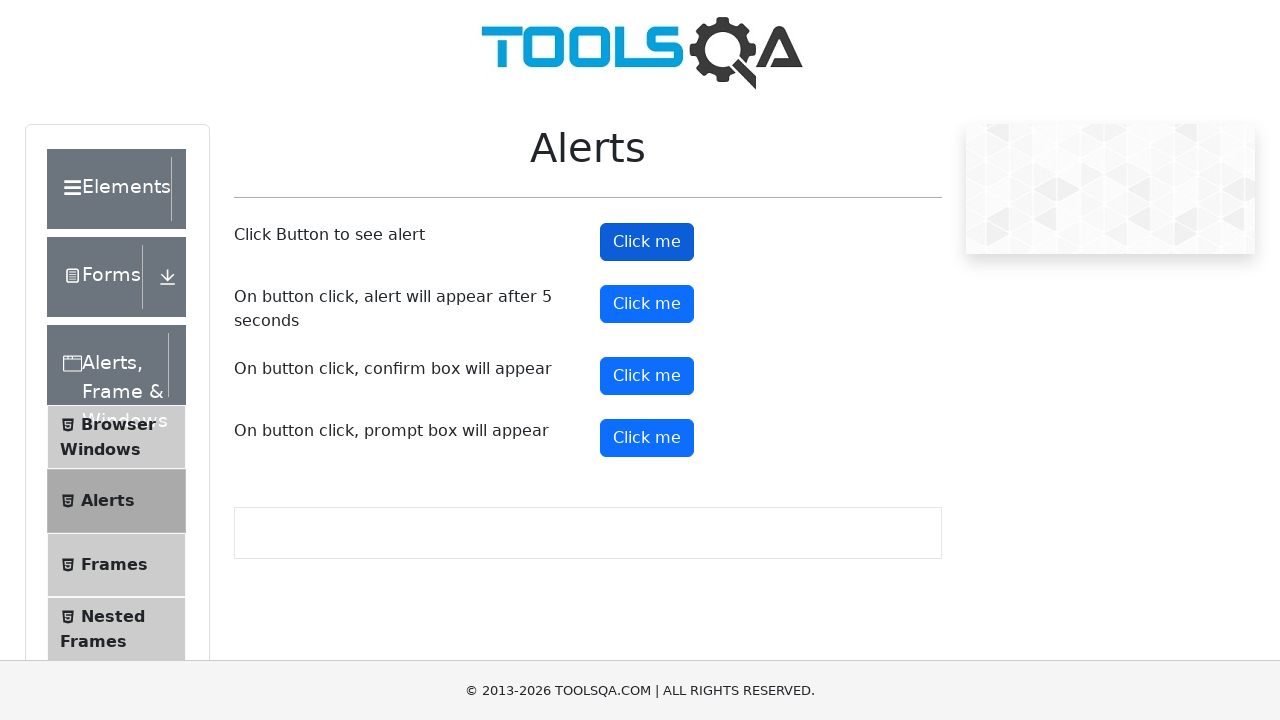

Waited for alert to be processed
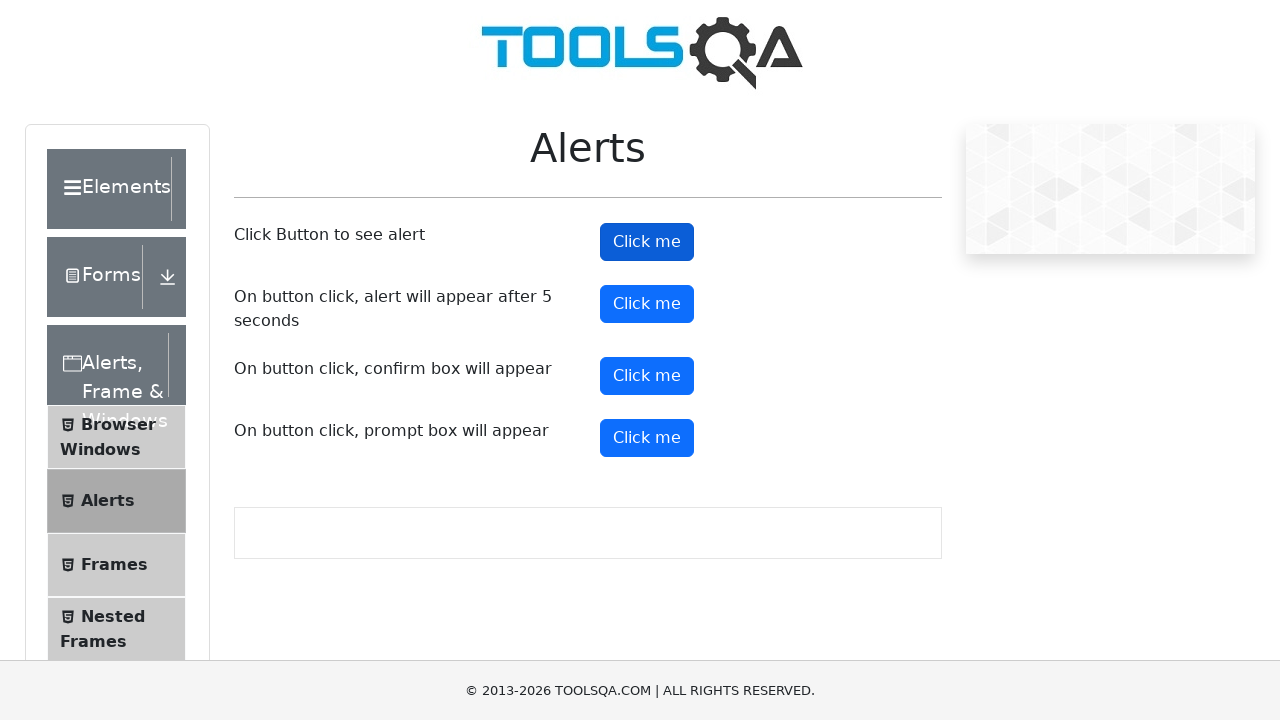

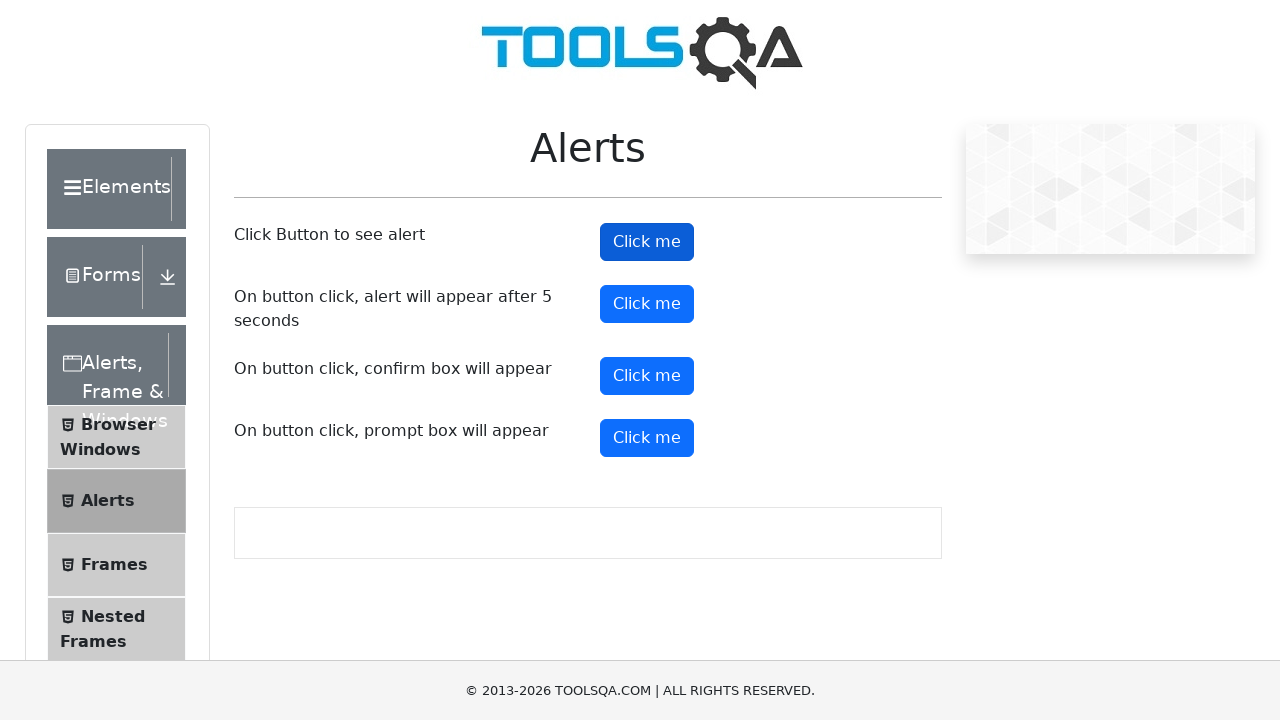